Tests implicit wait functionality by waiting for an element to become visible after a delay on a dynamic properties page

Starting URL: https://demoqa.com/dynamic-properties

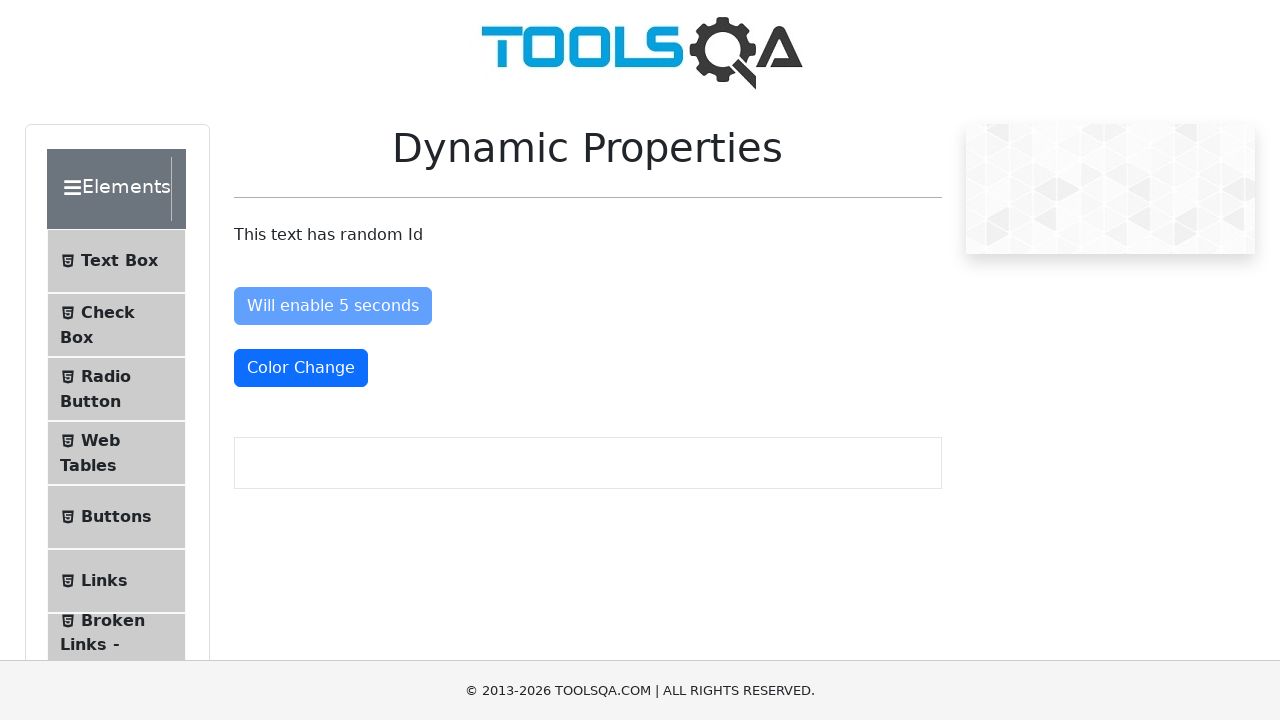

Waited for visibleAfter button to become visible after implicit wait
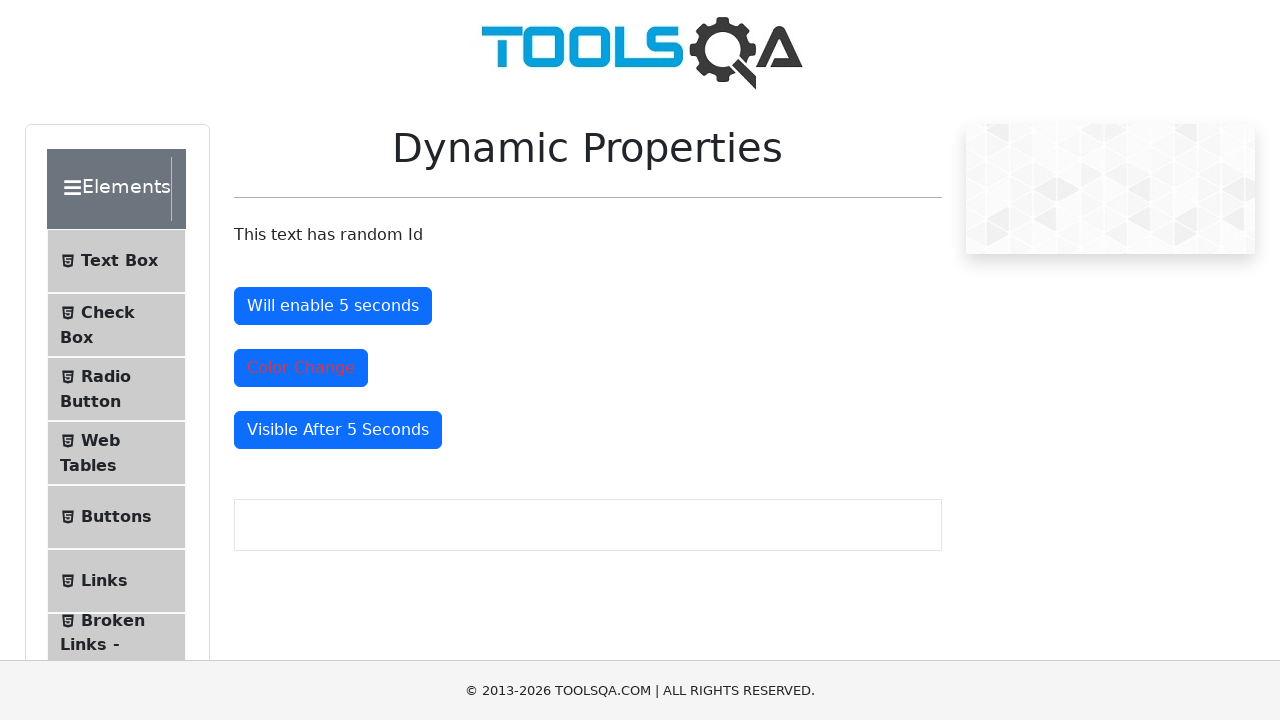

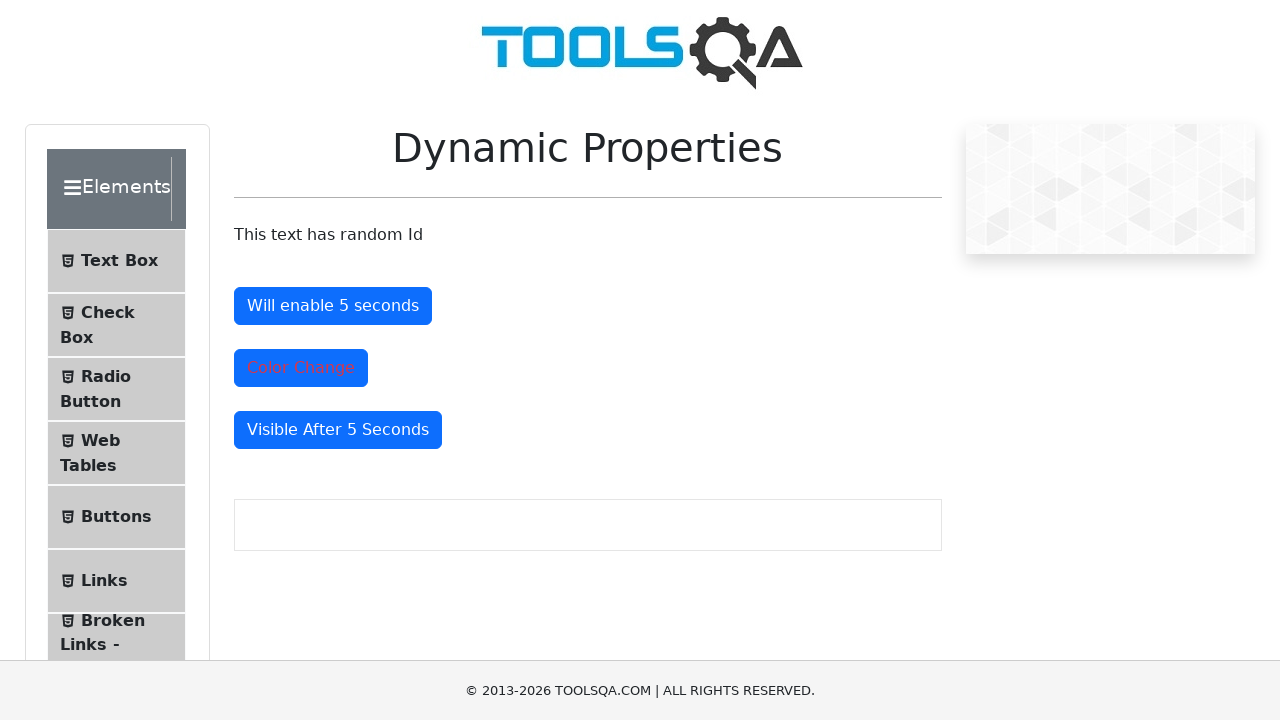